Tests the Canadian Climate Summary form by selecting a province, year, and month from dropdown menus, then clicking the submit button to request climate data.

Starting URL: https://climate.weather.gc.ca/prods_servs/cdn_climate_summary_e.html

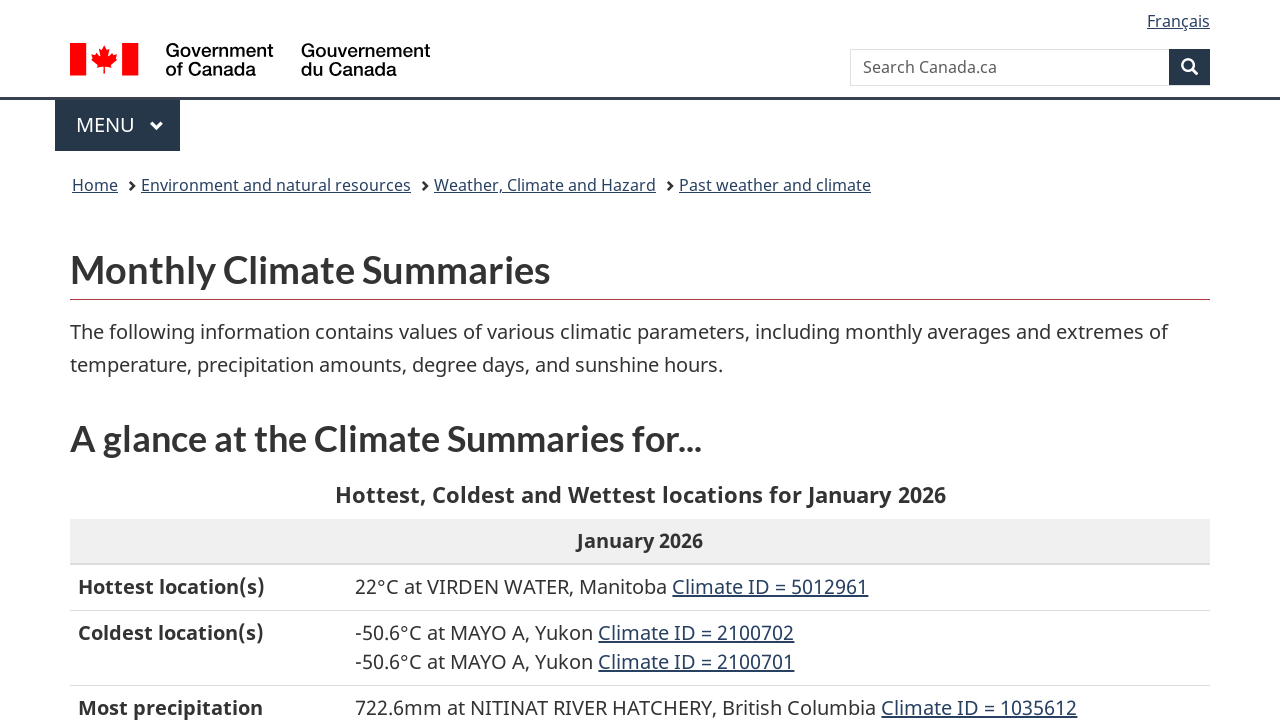

Selected British Columbia from province dropdown on #prov
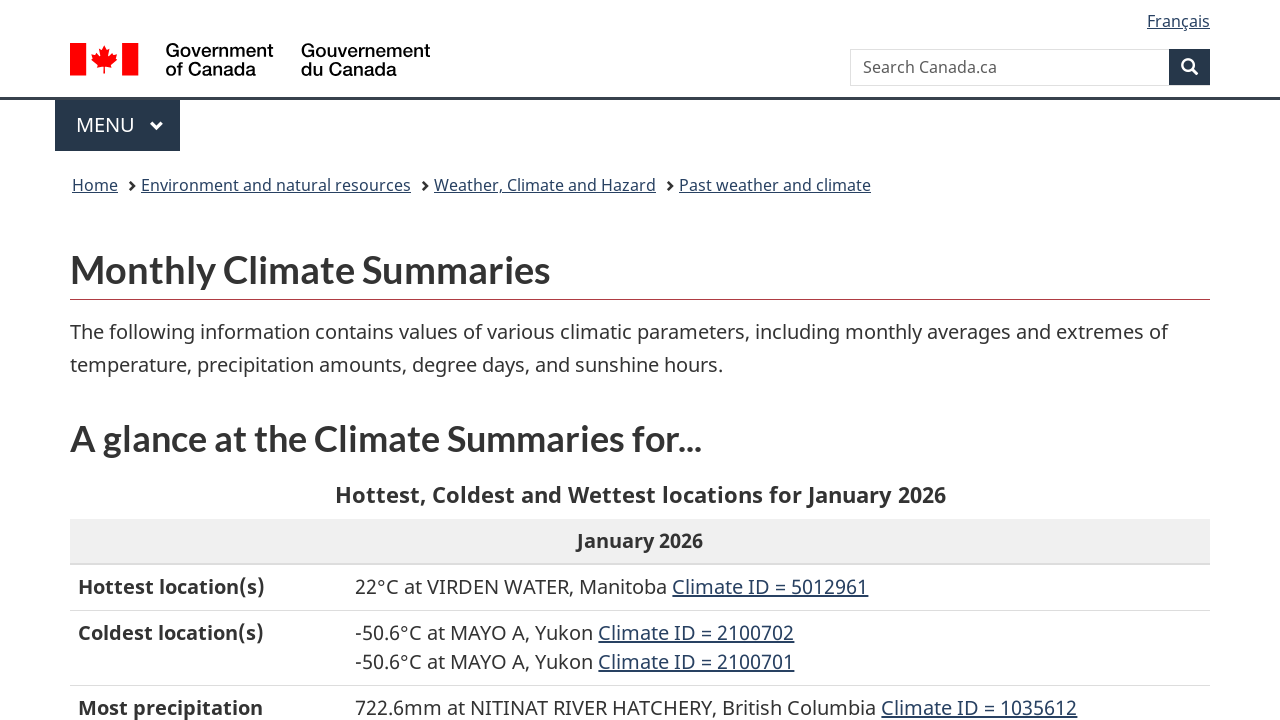

Selected year 2022 from year dropdown on #intYear
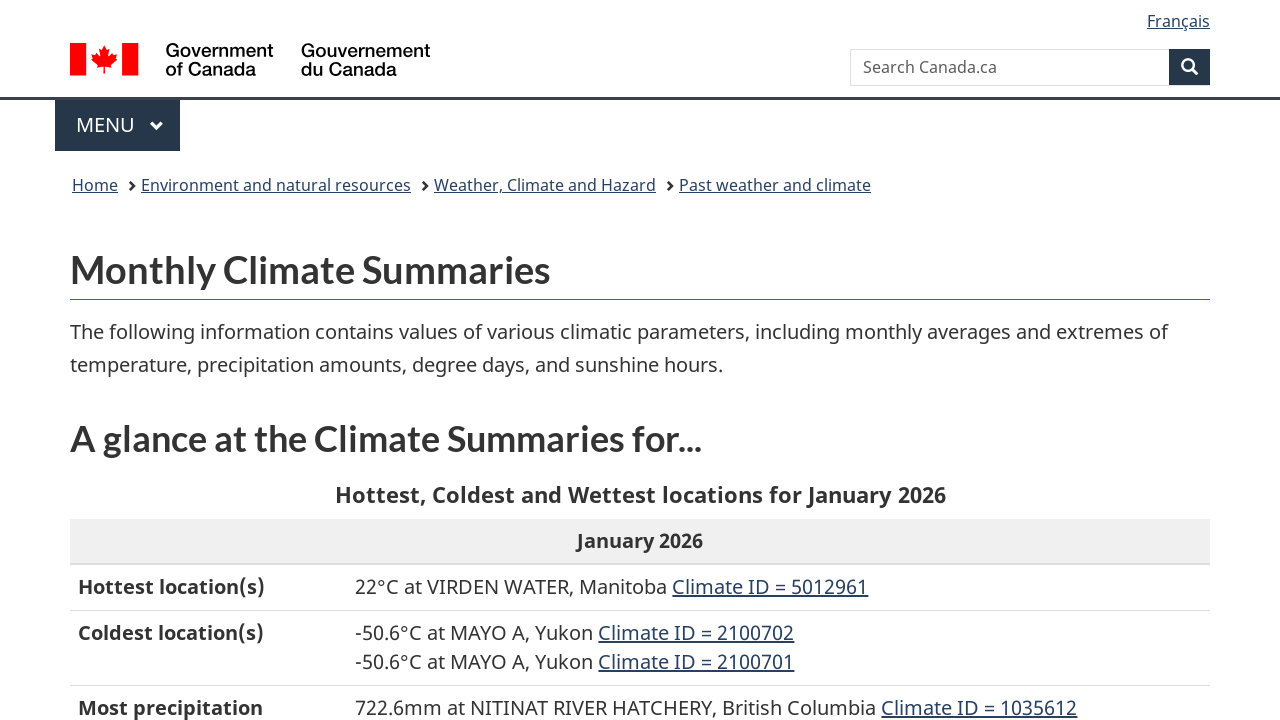

Selected June (month 6) from month dropdown on #intMonth
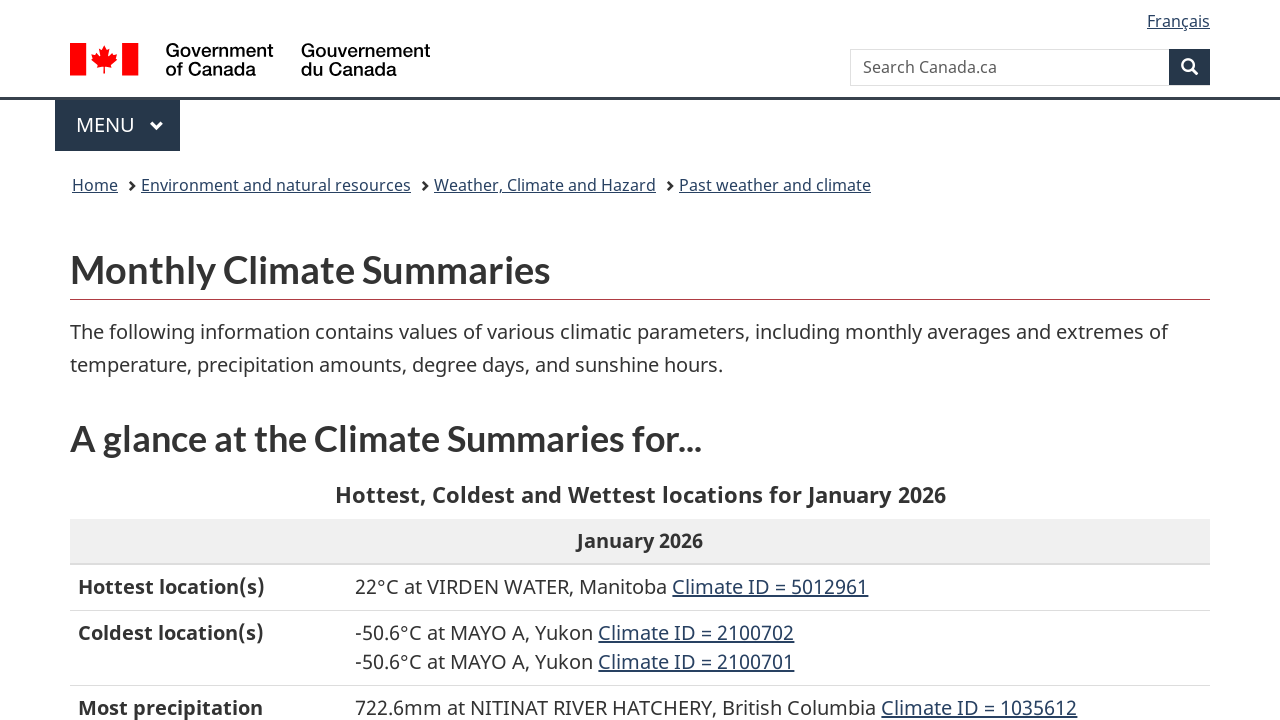

Clicked submit button to request climate data at (137, 361) on input[name='btnSubmit']
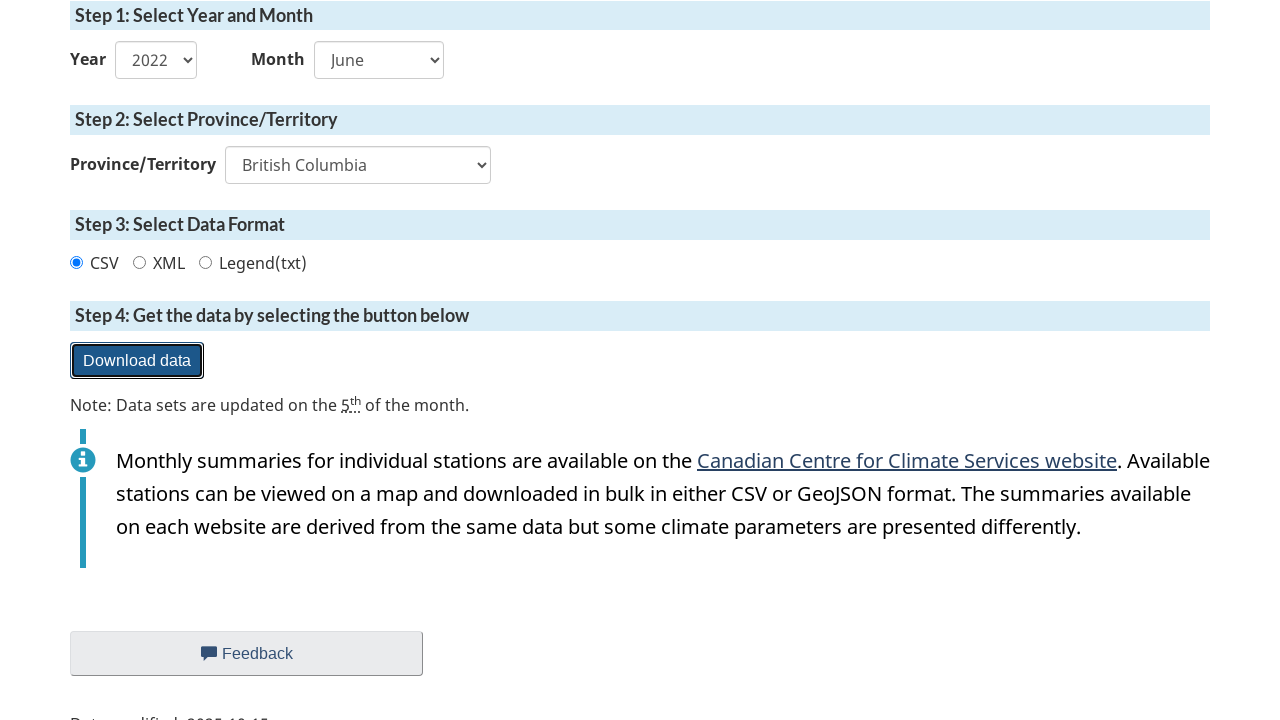

Page finished loading climate data
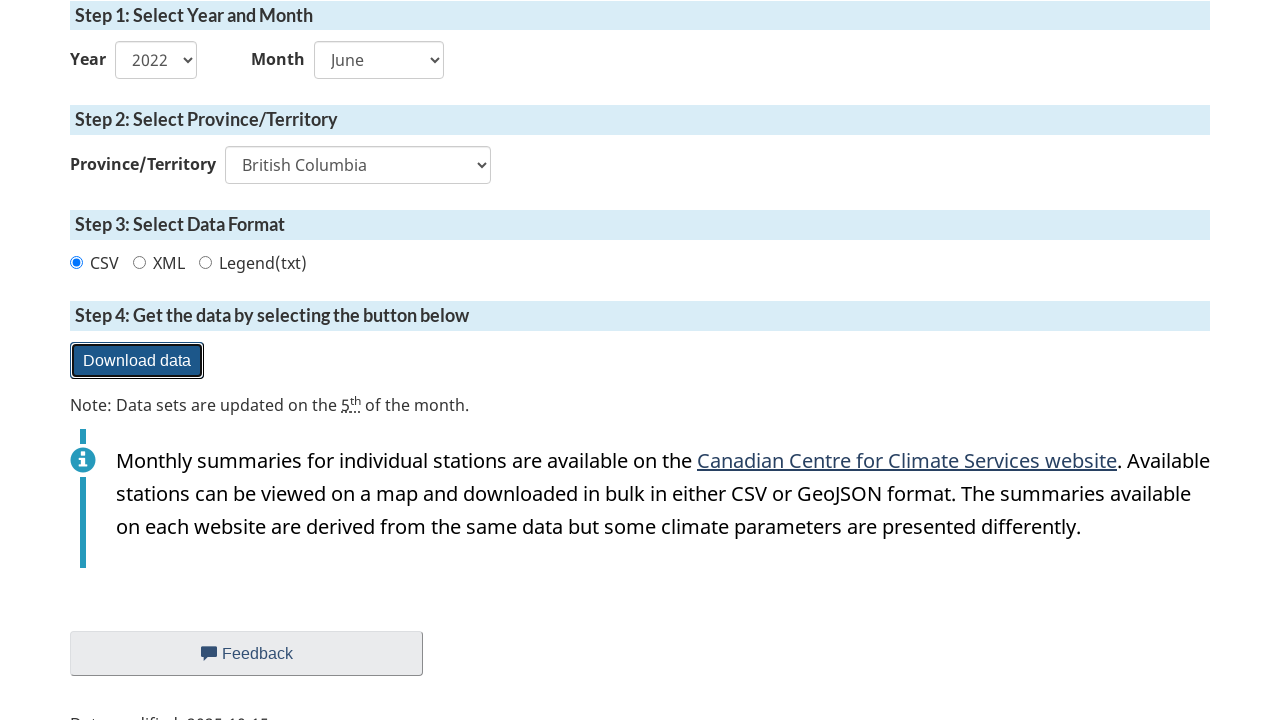

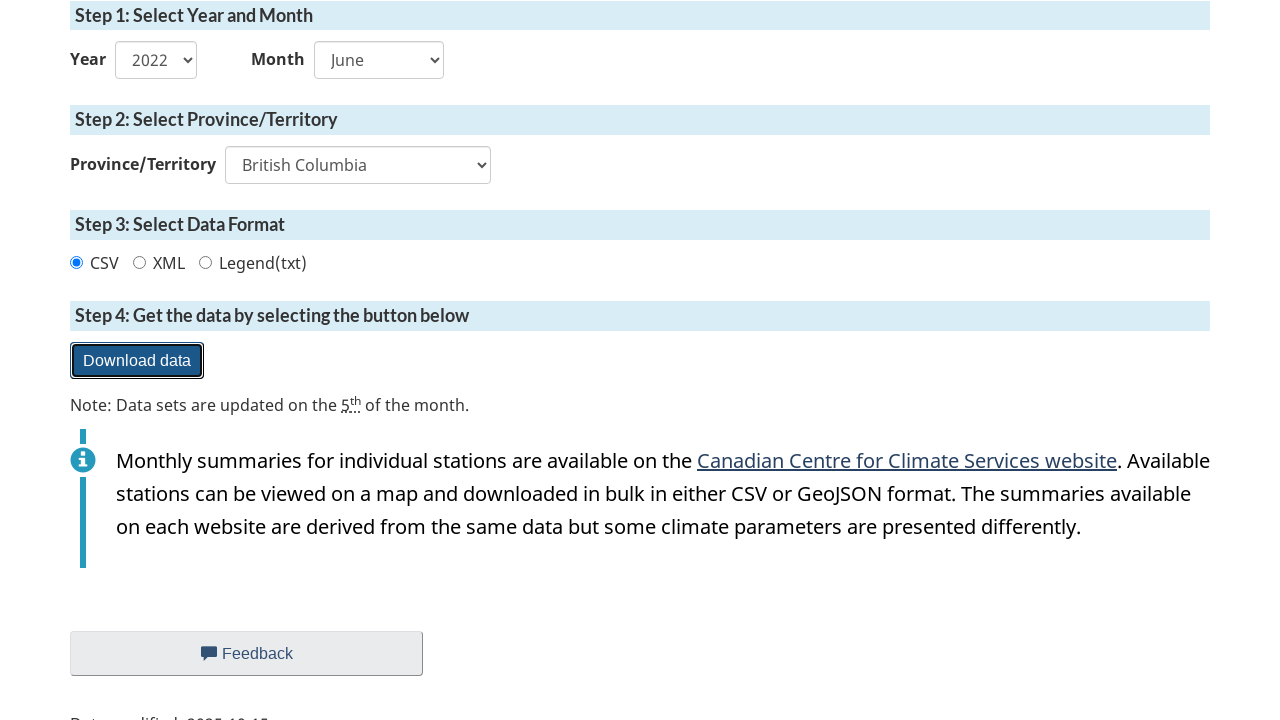